Tests clicking a link element using XPath and verifies the alert message that appears

Starting URL: https://igorsmasc.github.io/botoes_atividade_selenium/

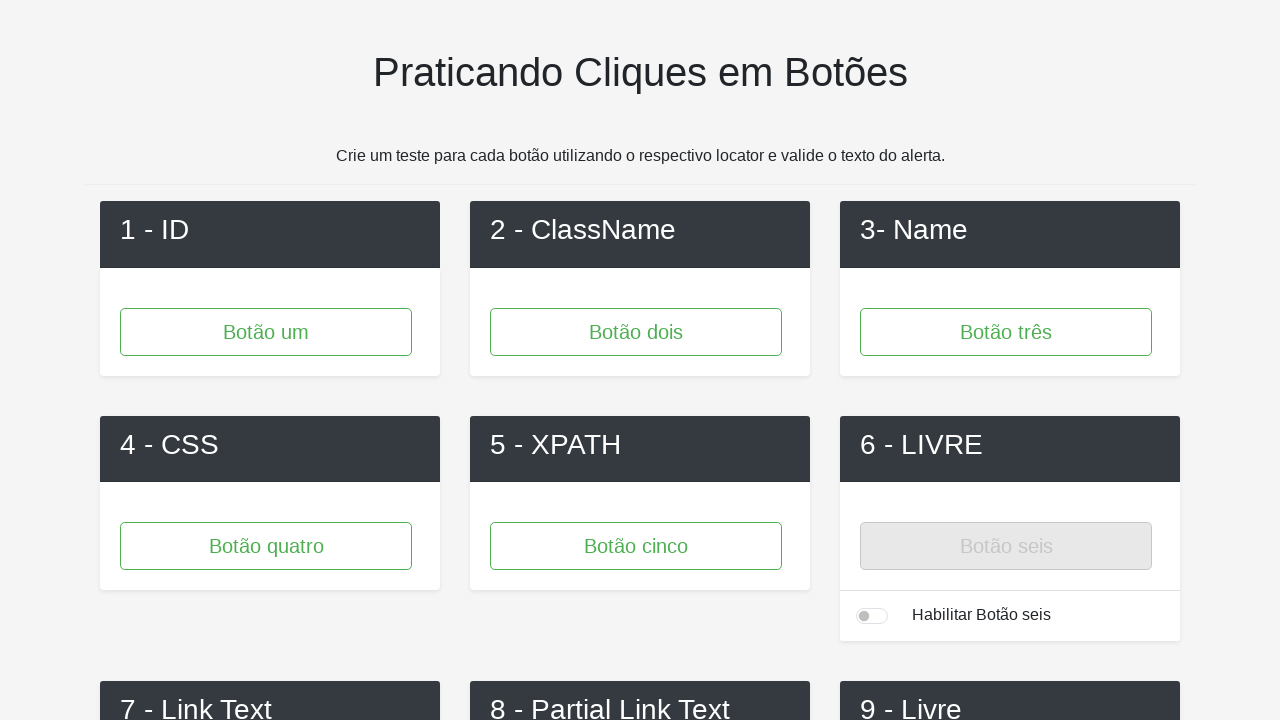

Set up dialog handler to accept alert
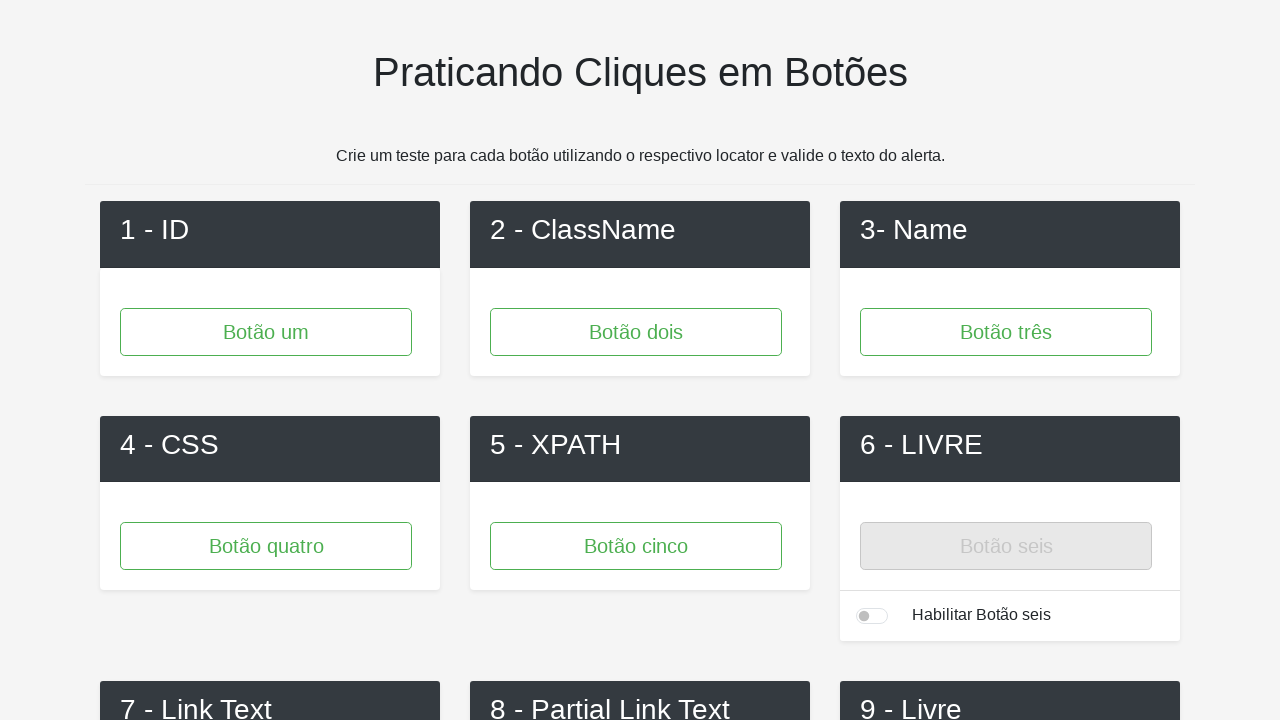

Clicked link element using XPath at (270, 361) on xpath=/html/body/div/div/div[1]/div[7]/div/div[2]/a
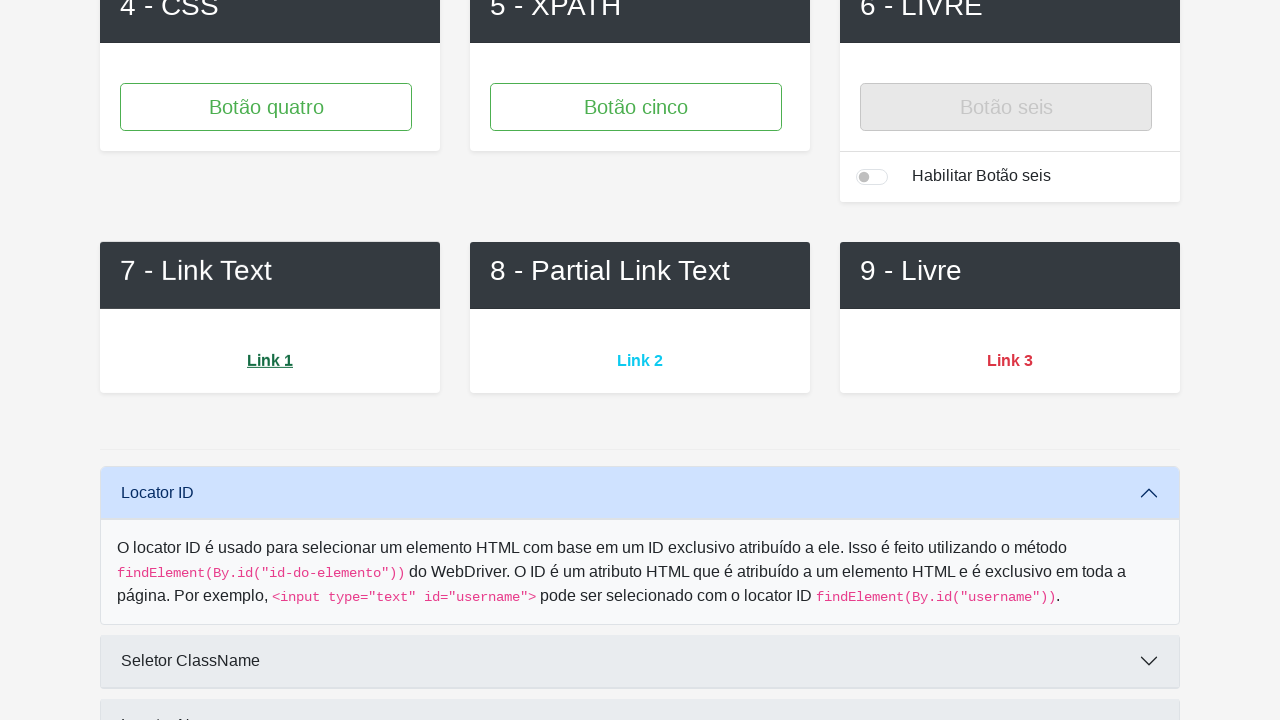

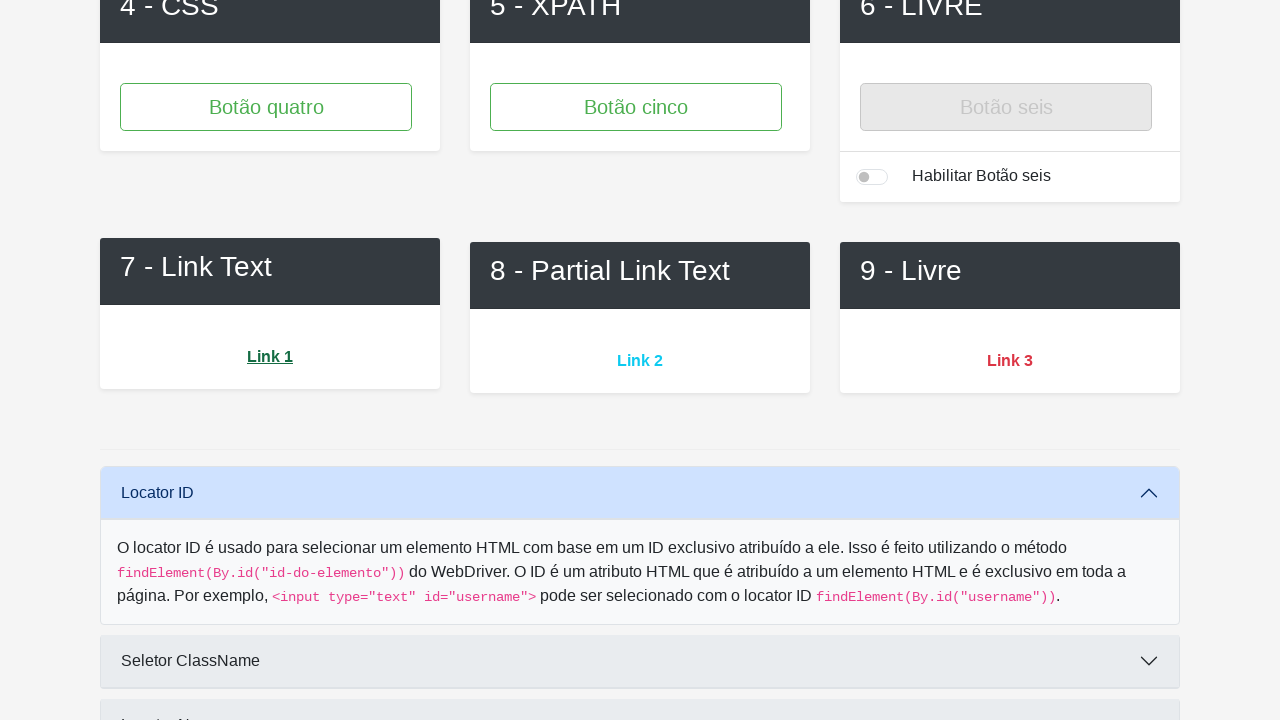